Tests AJAX functionality by clicking a button and waiting for the dynamically loaded success message to appear

Starting URL: http://uitestingplayground.com/ajax

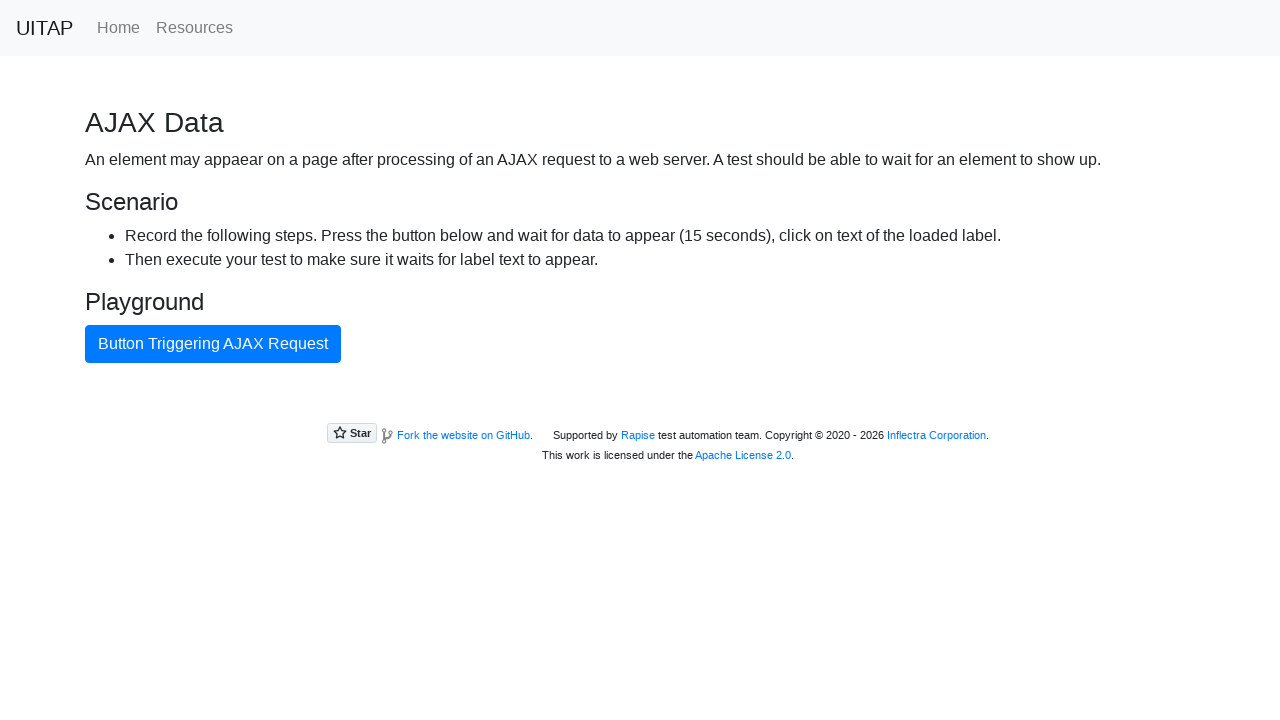

Clicked AJAX button to trigger dynamic content loading at (213, 344) on #ajaxButton
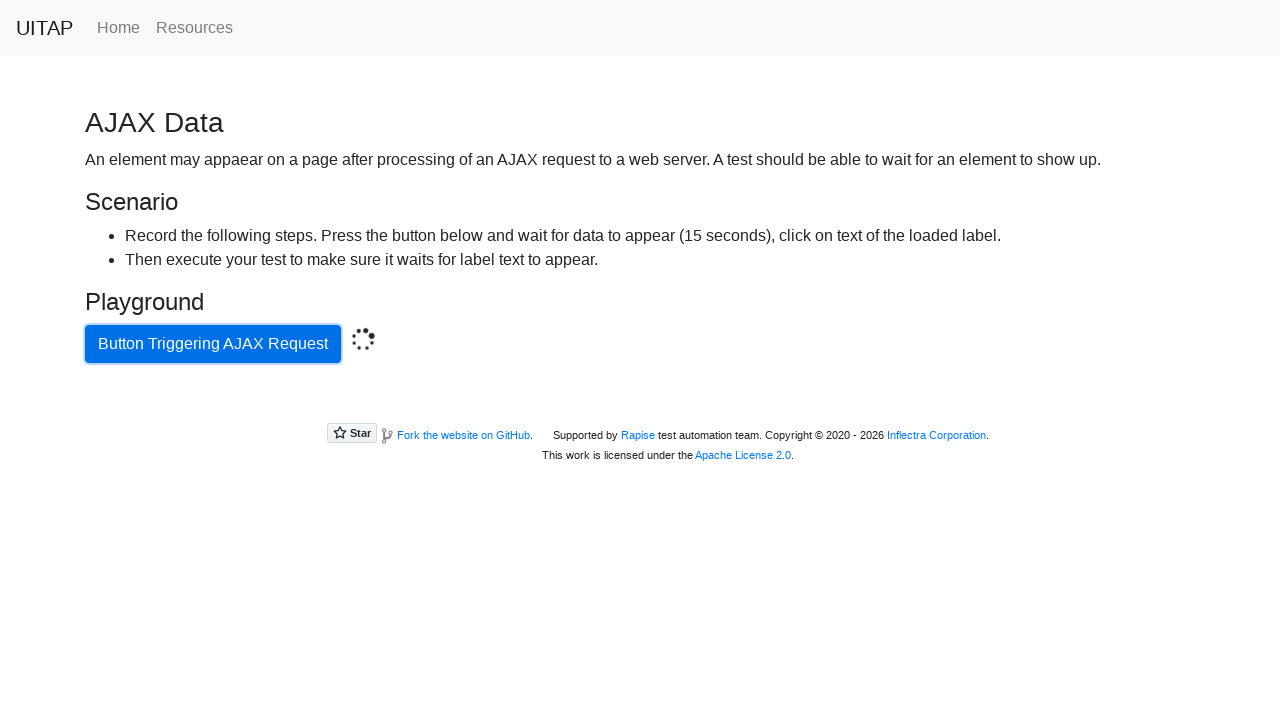

Success message appeared after AJAX request completed
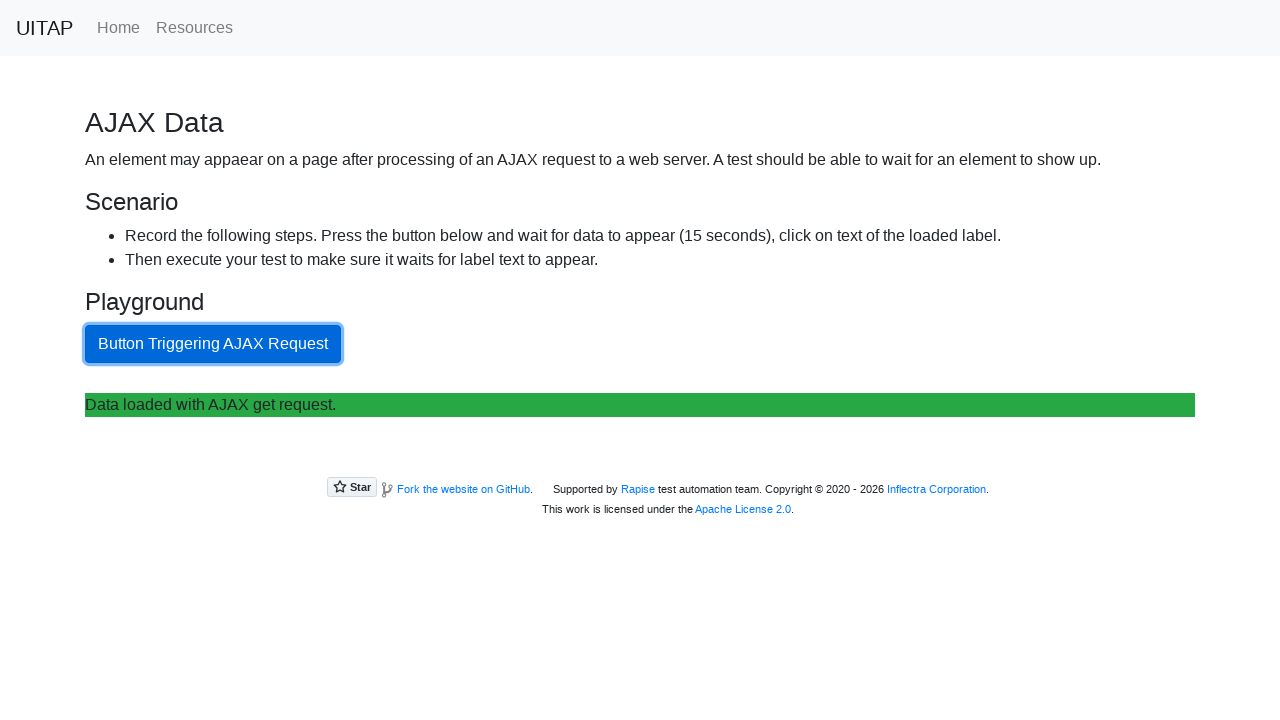

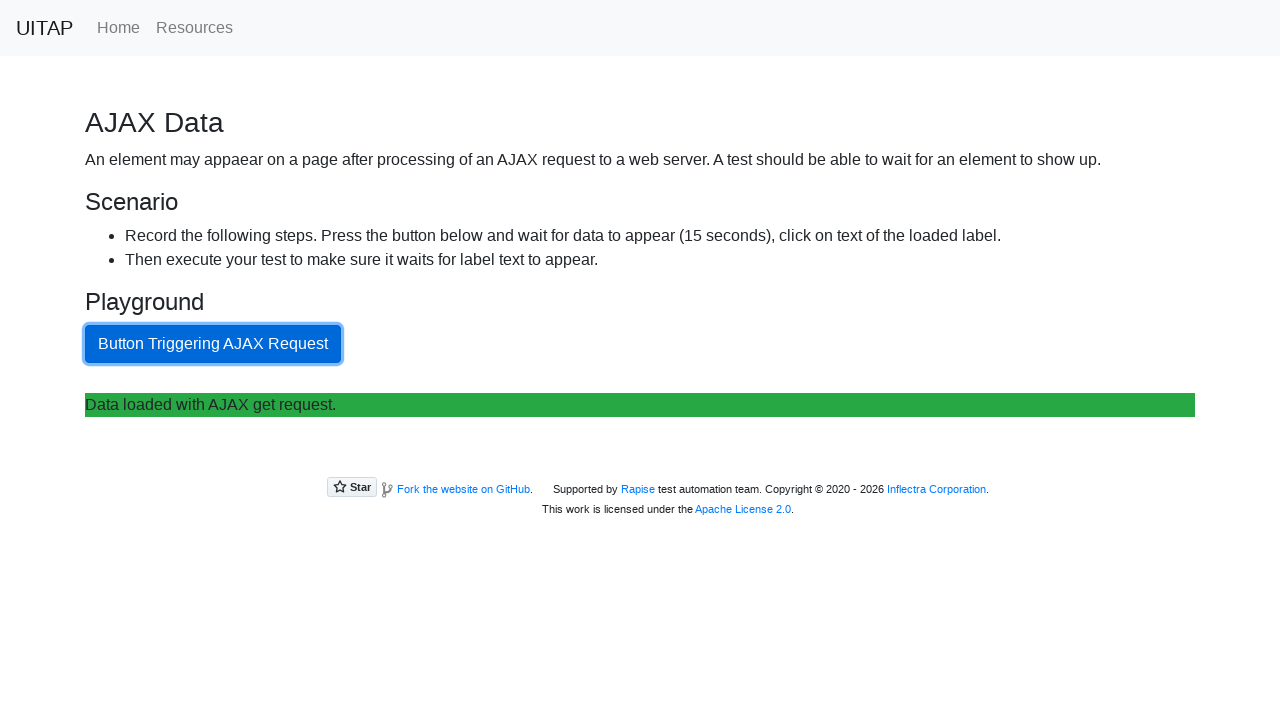